Tests browser window/tab handling by clicking a button three times to open new tabs, then switches between the opened tabs and returns to the parent window.

Starting URL: https://demoqa.com/browser-windows

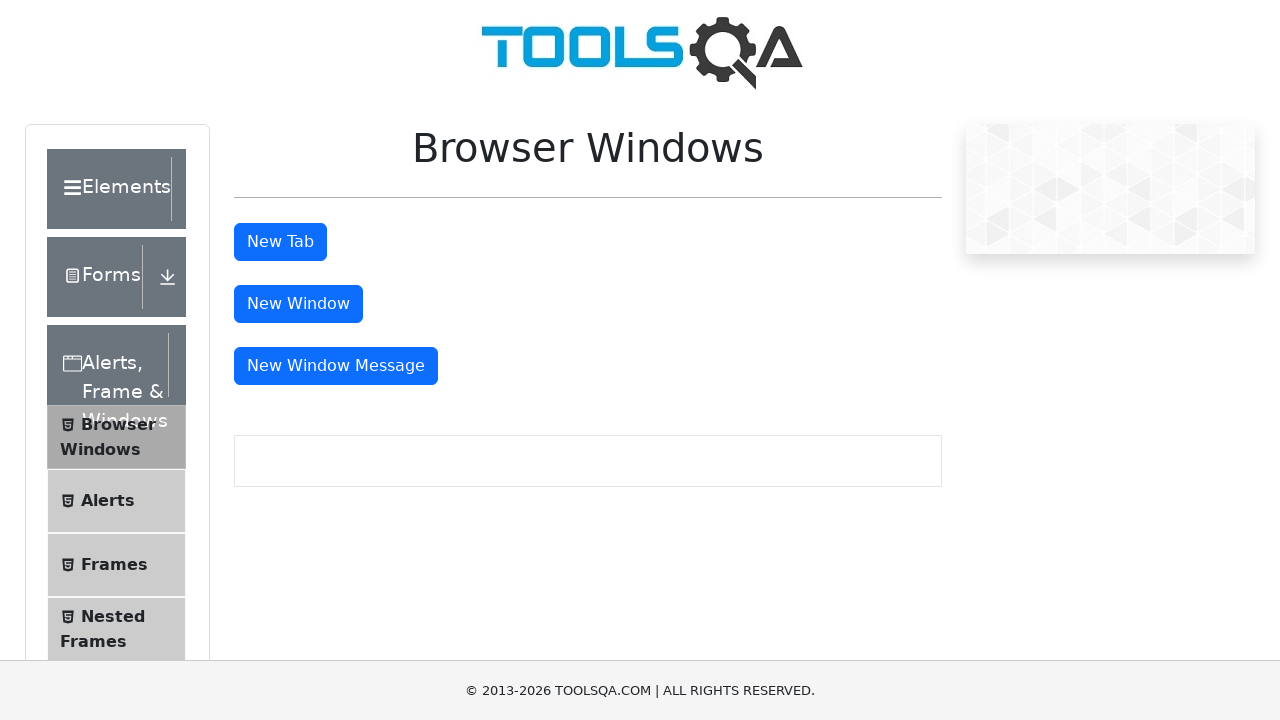

Clicked tab button first time to open new tab at (280, 242) on #tabButton
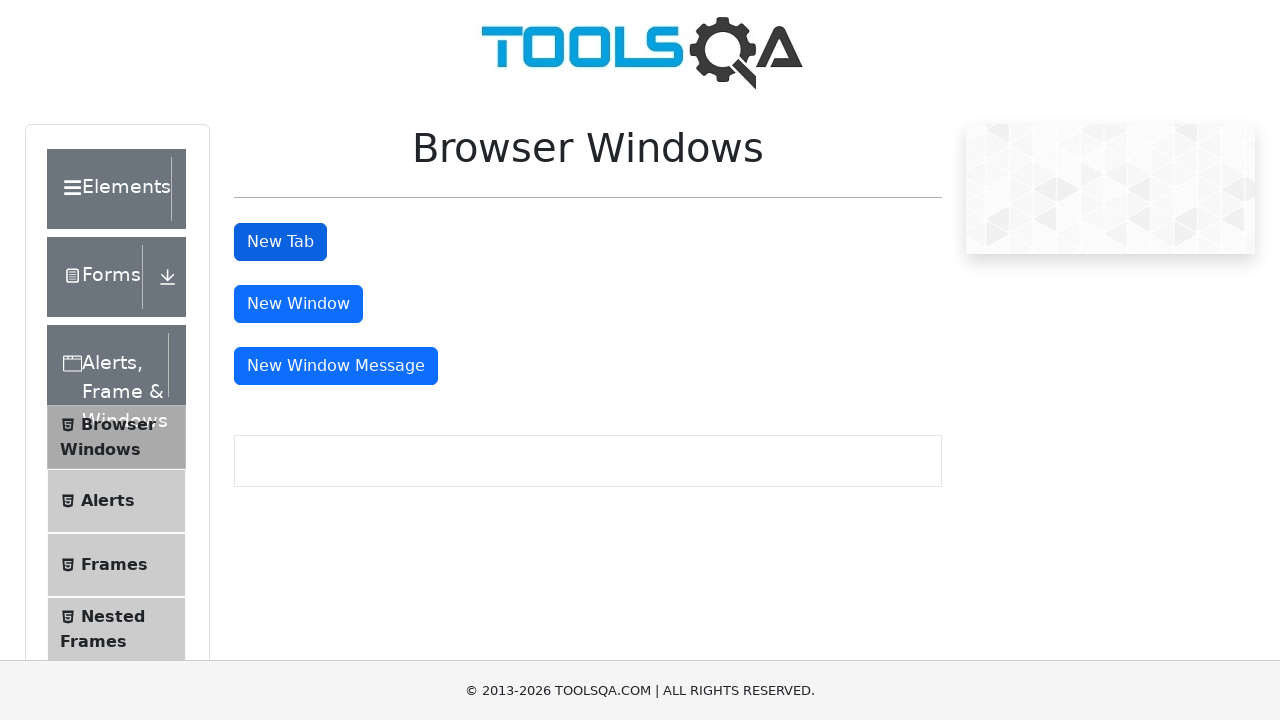

Clicked tab button second time to open new tab at (280, 242) on #tabButton
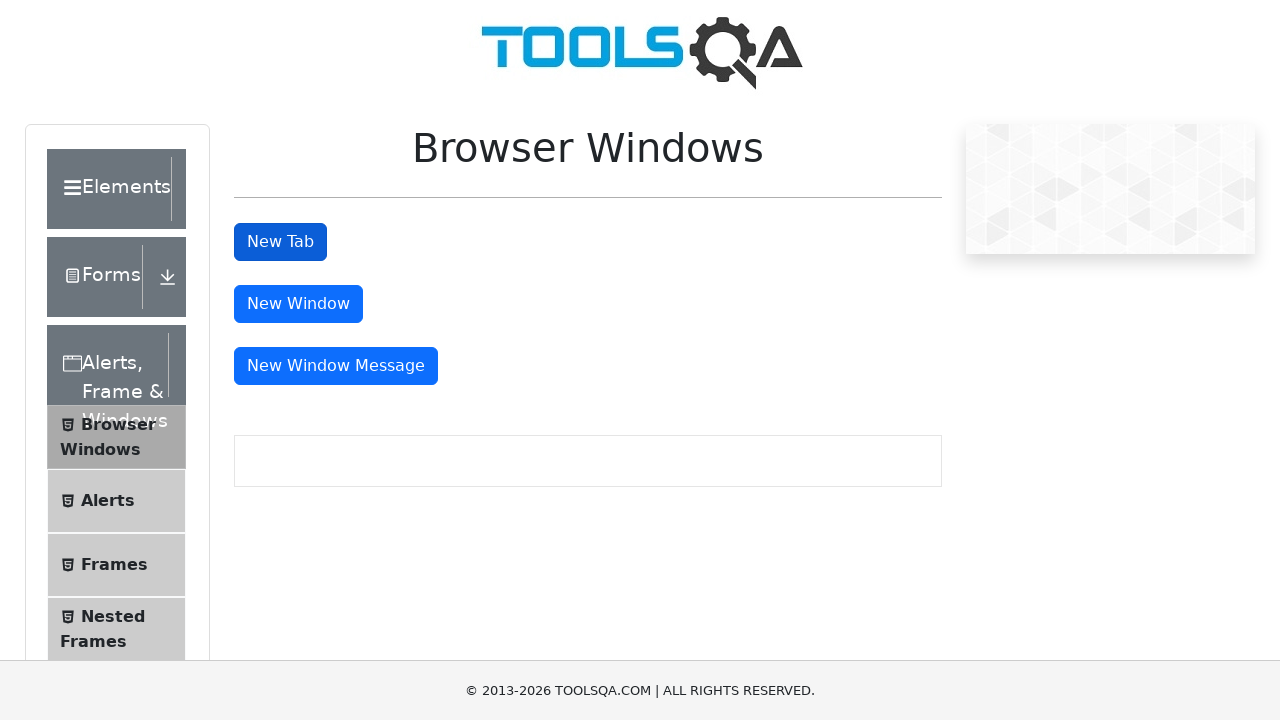

Clicked tab button third time to open new tab at (280, 242) on #tabButton
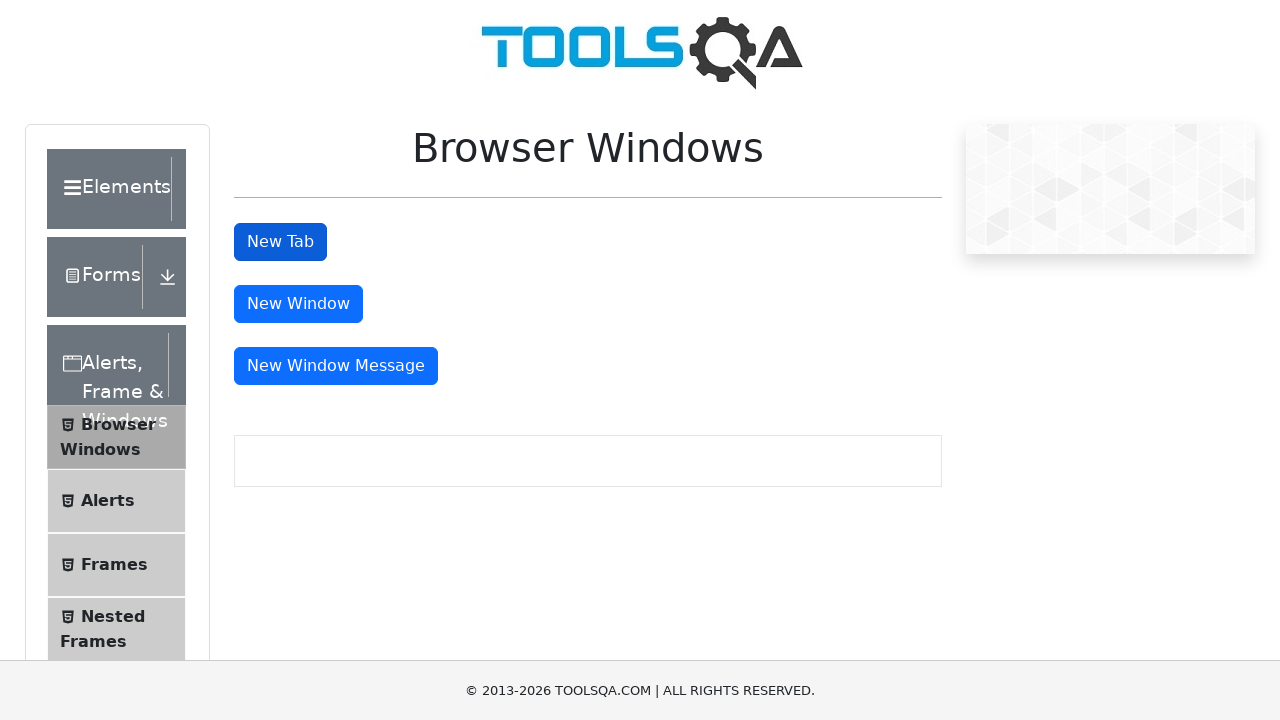

Waited 2 seconds for tabs to fully open
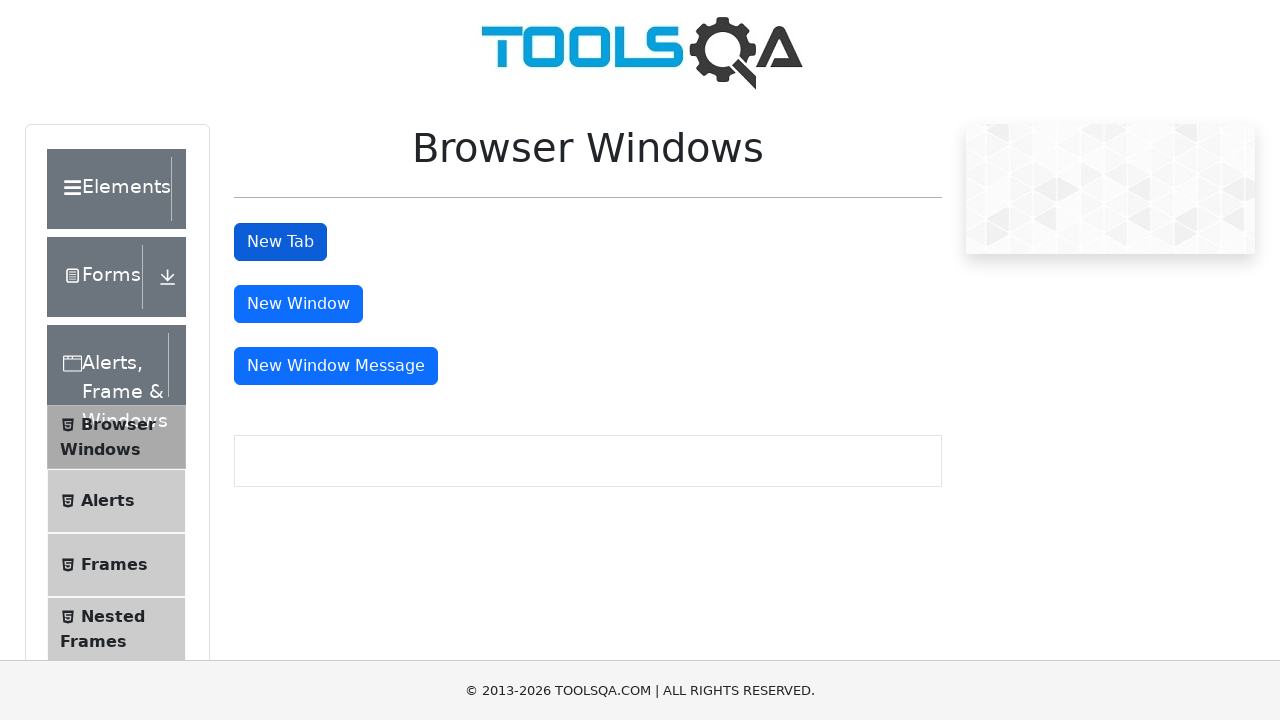

Retrieved all pages from context - found 4 pages total
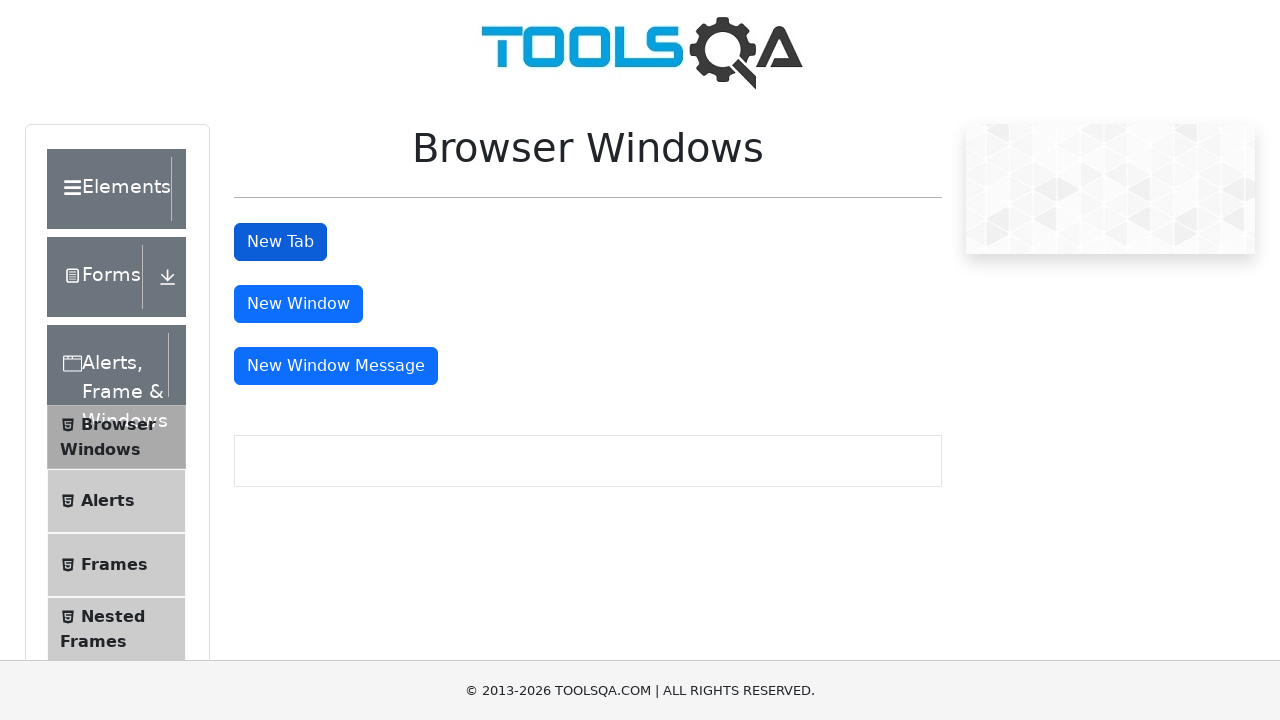

Switched to second tab
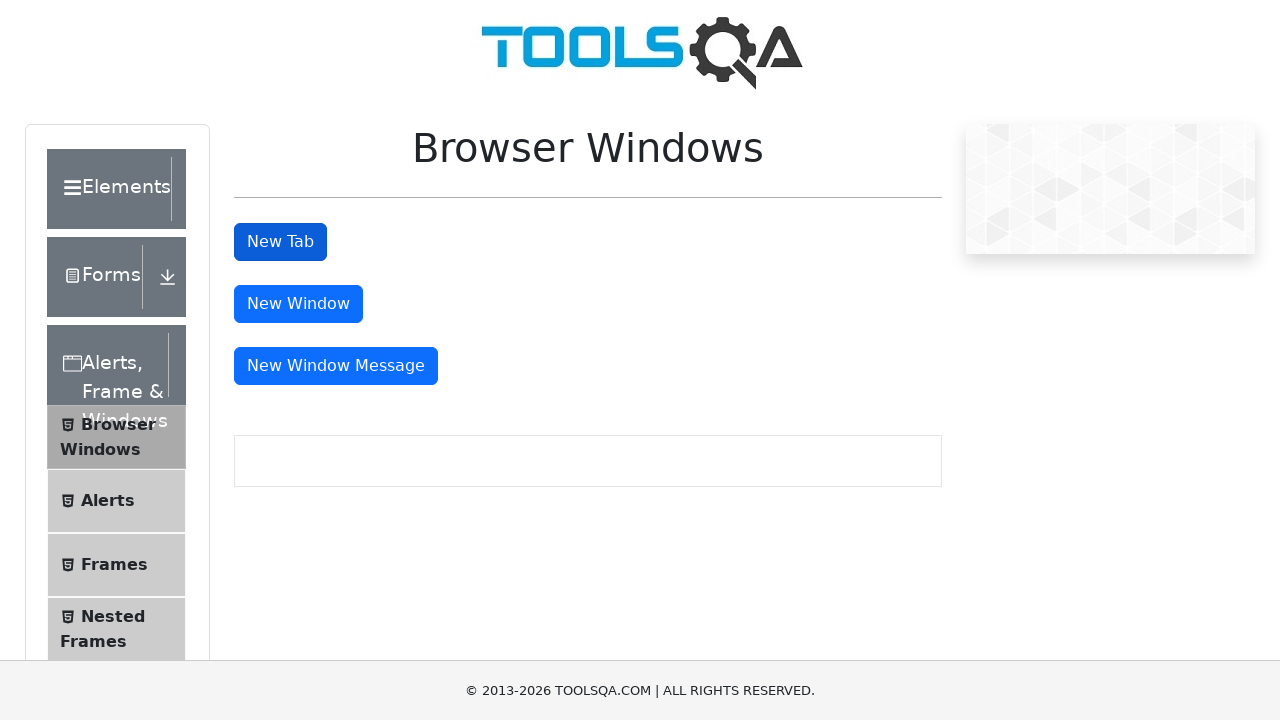

Waited 2 seconds in second tab
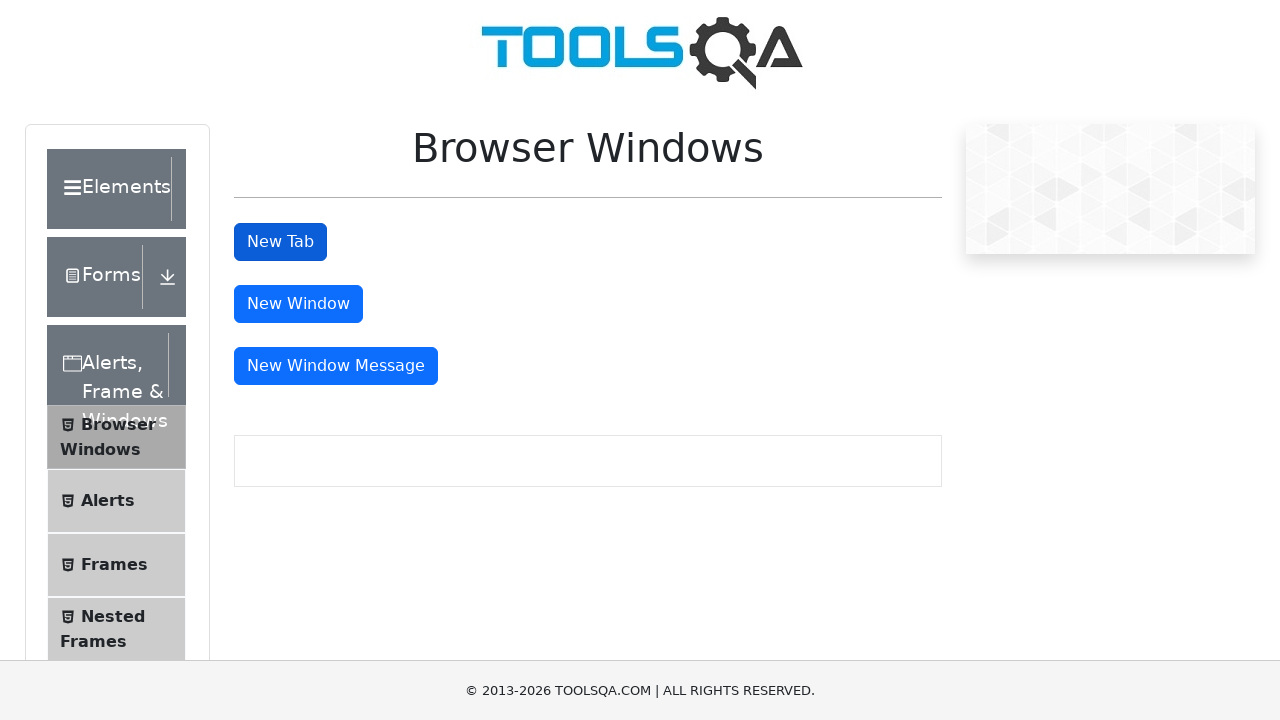

Switched to third tab
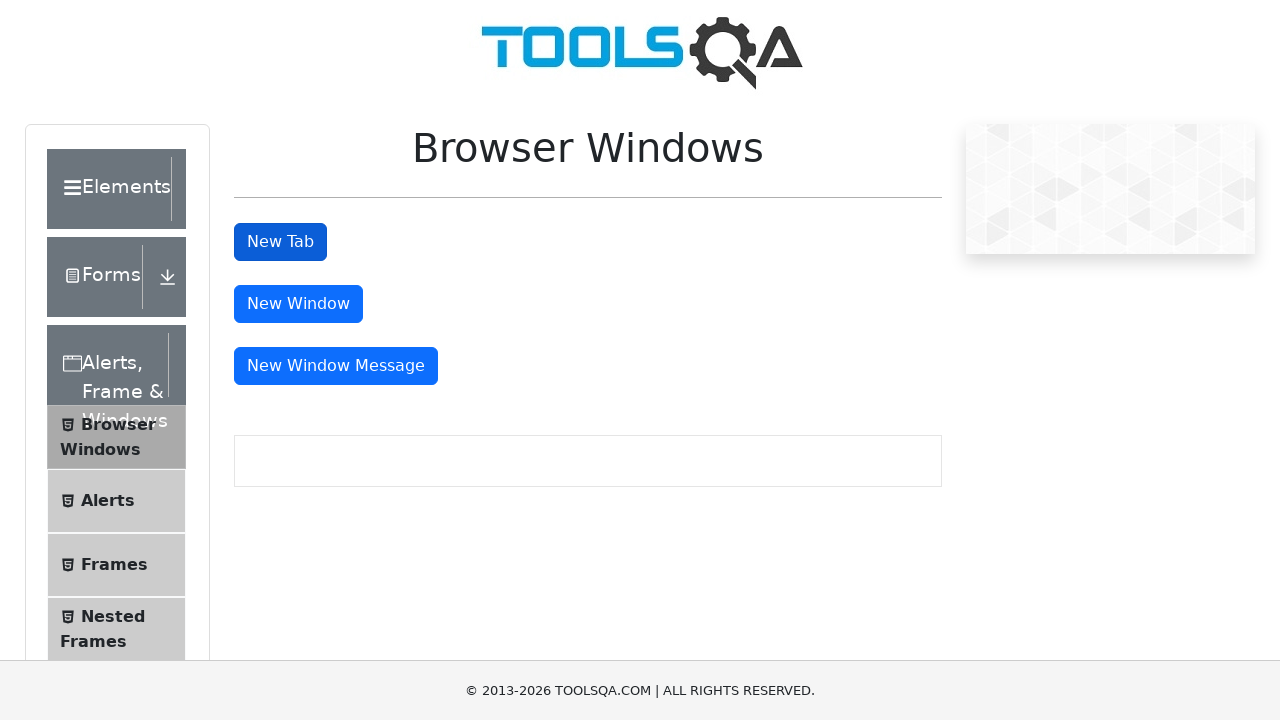

Waited 2 seconds in third tab
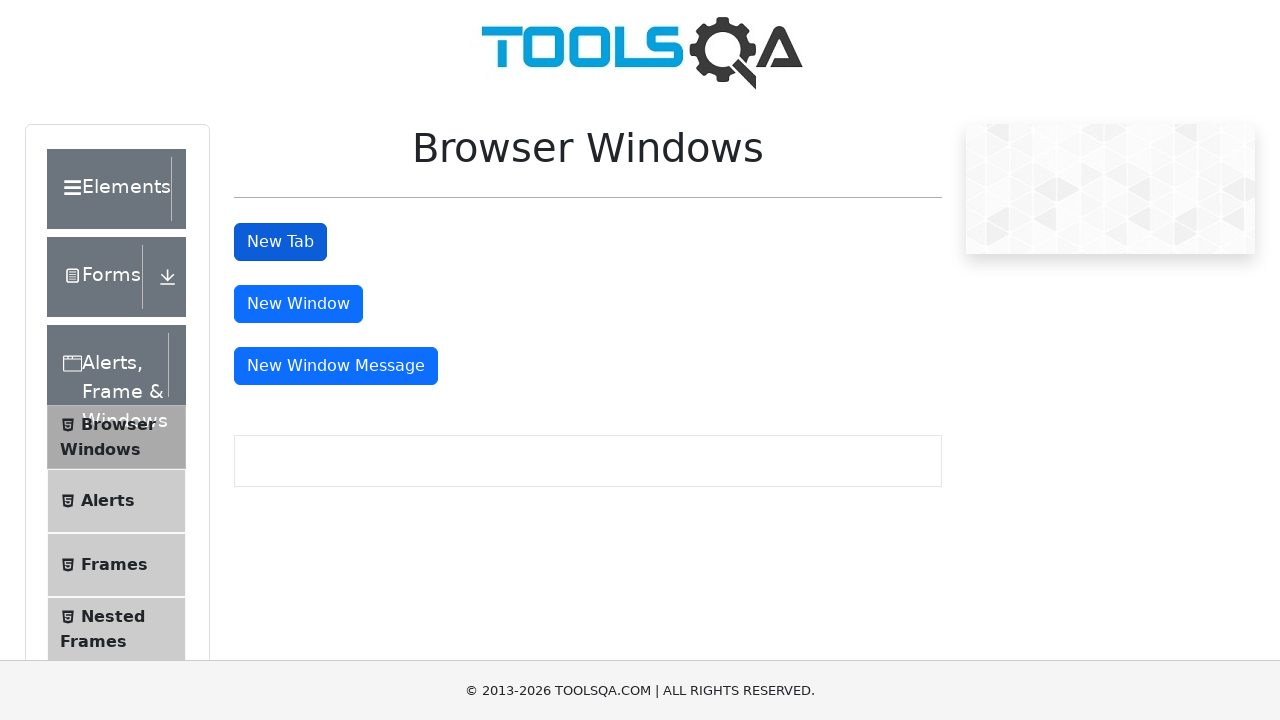

Switched back to parent window (first tab)
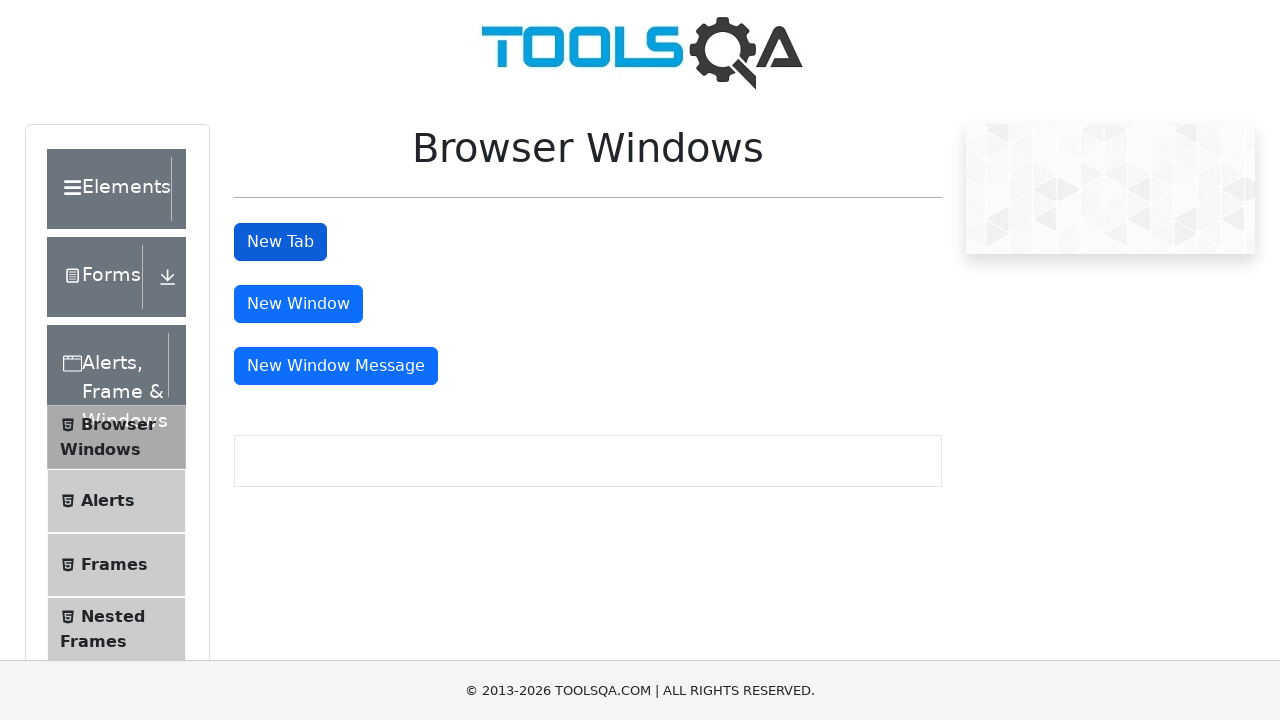

Waited 2 seconds in parent window
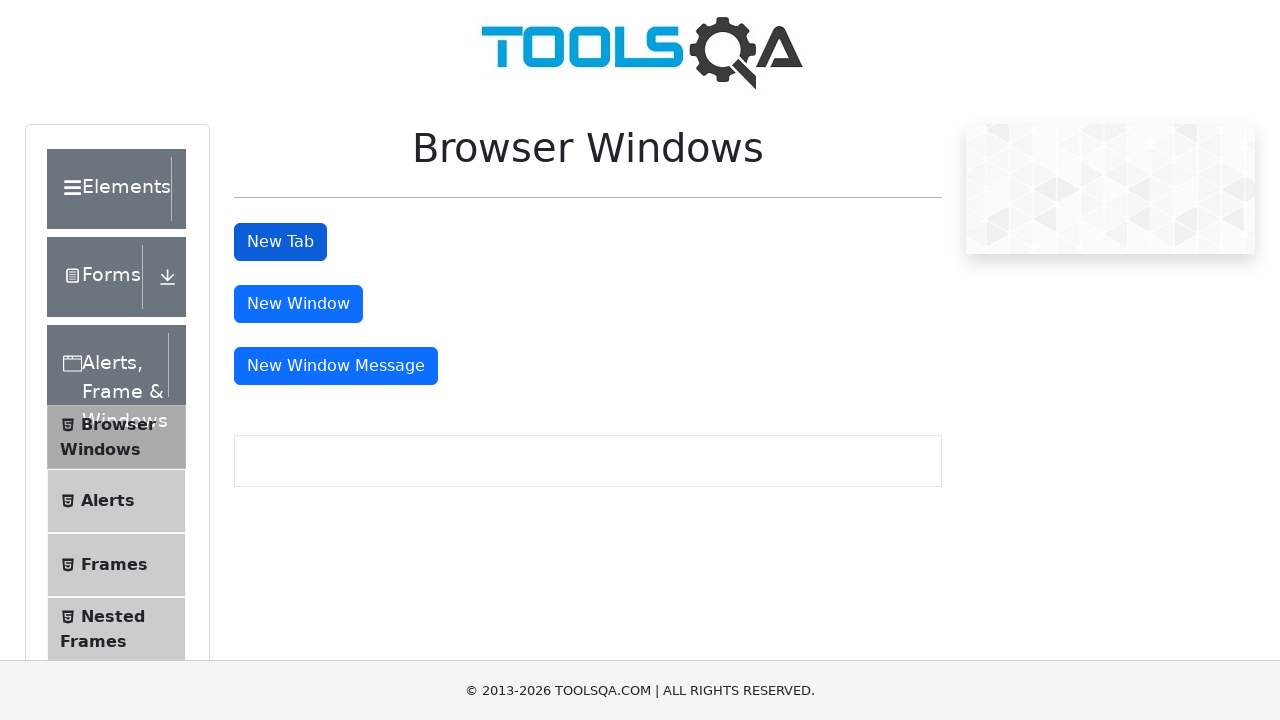

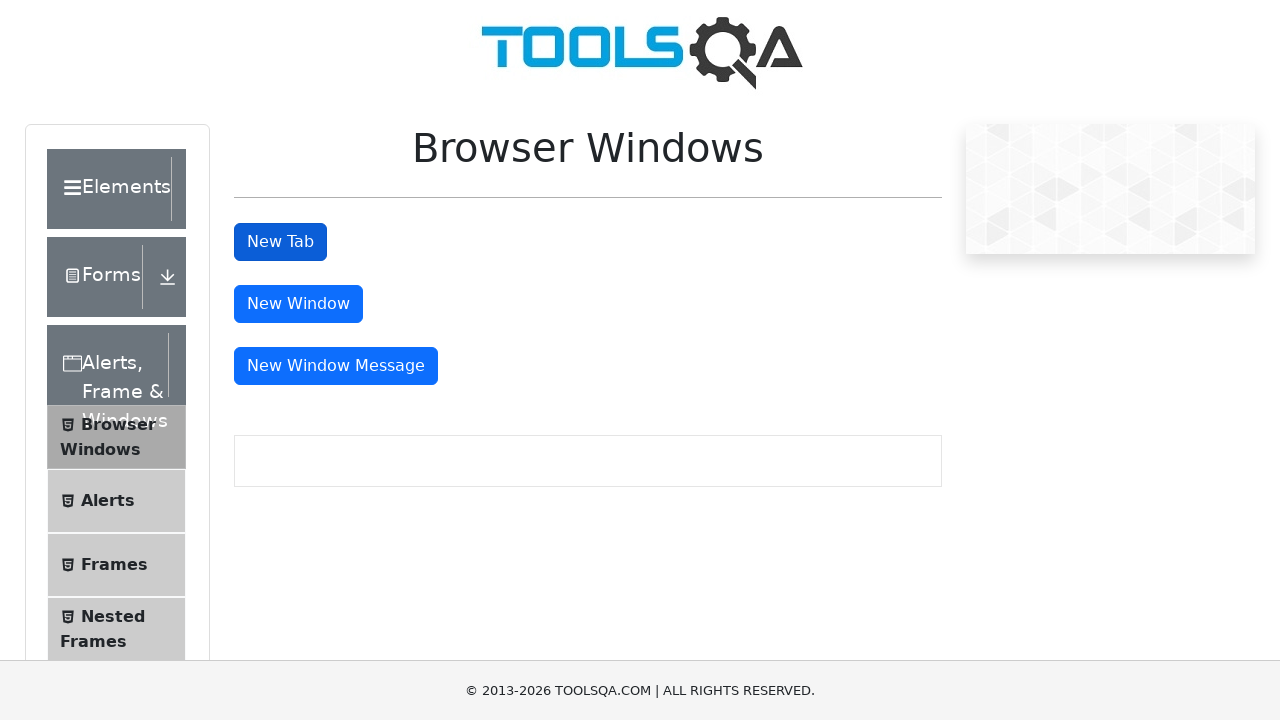